Verifies that the Python.org homepage title contains the word "Python"

Starting URL: http://www.python.org

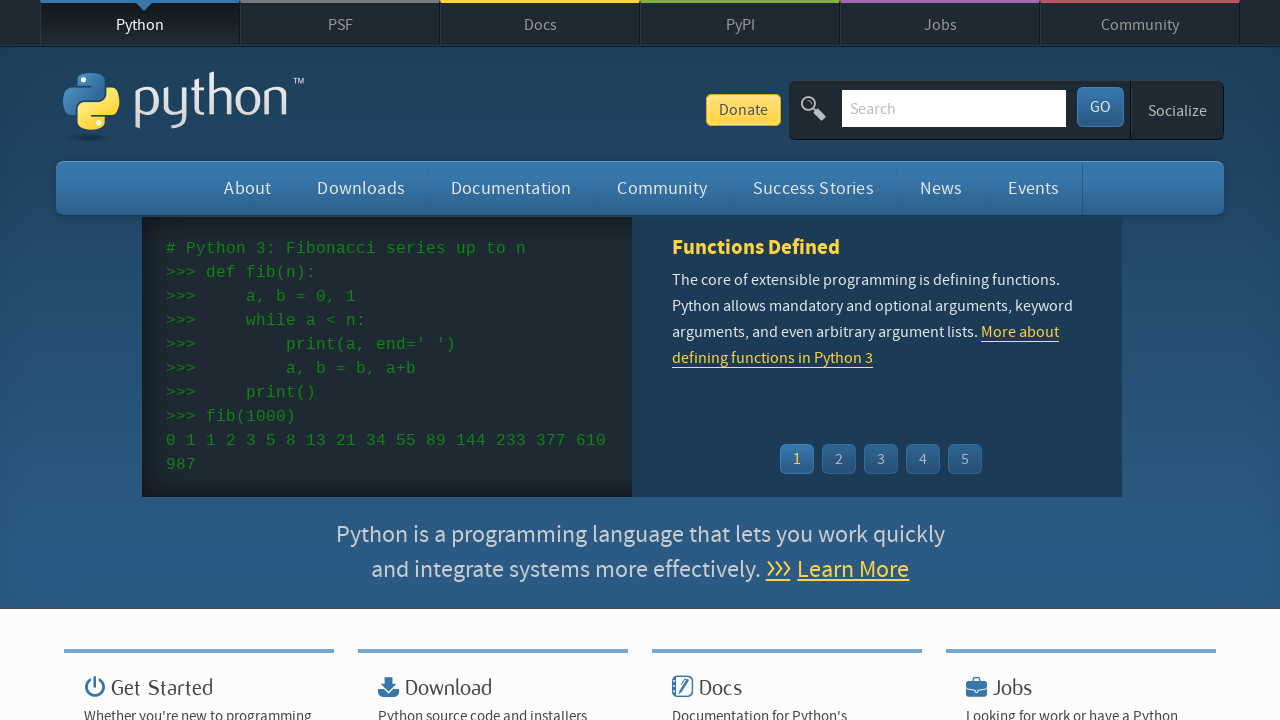

Navigated to Python.org homepage
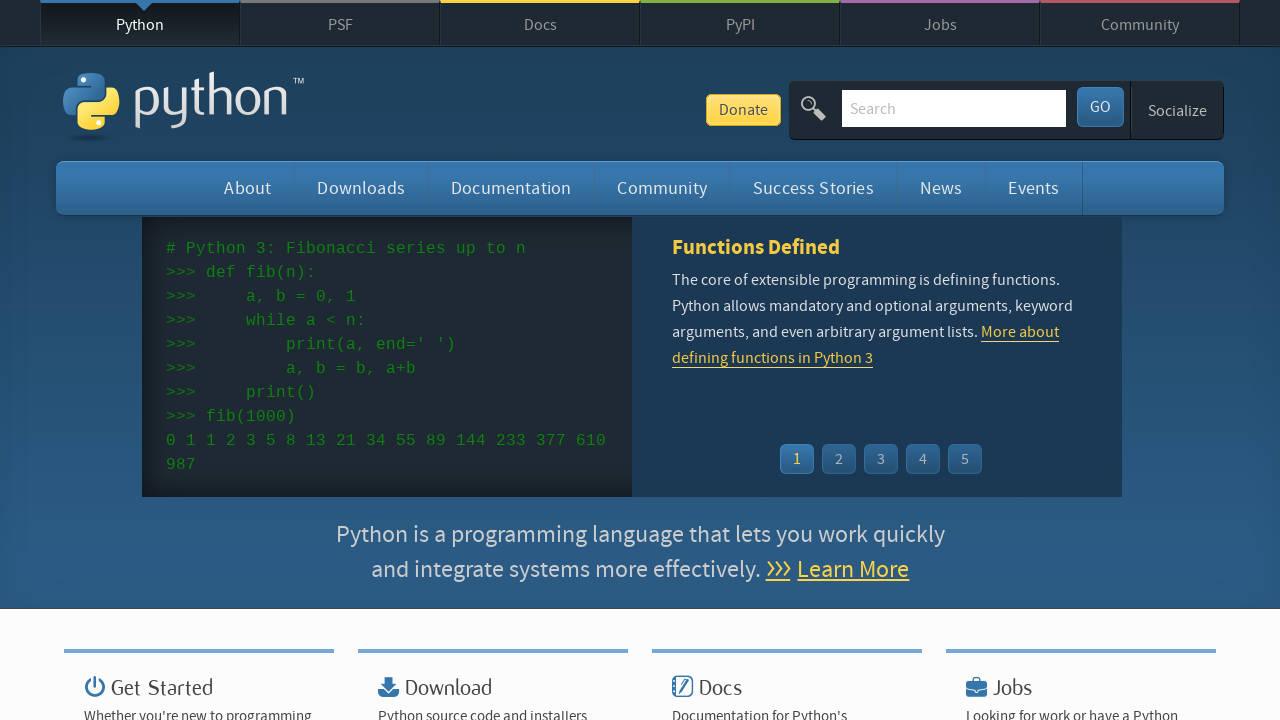

Verified that page title contains 'Python'
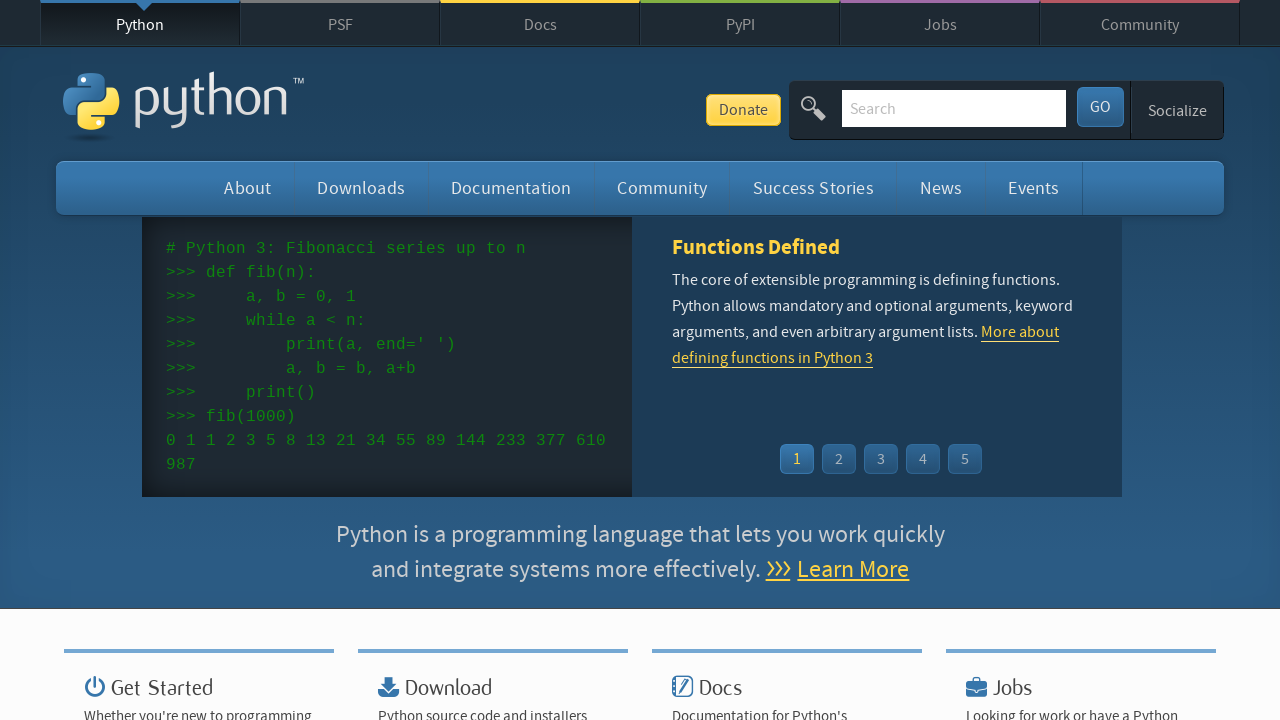

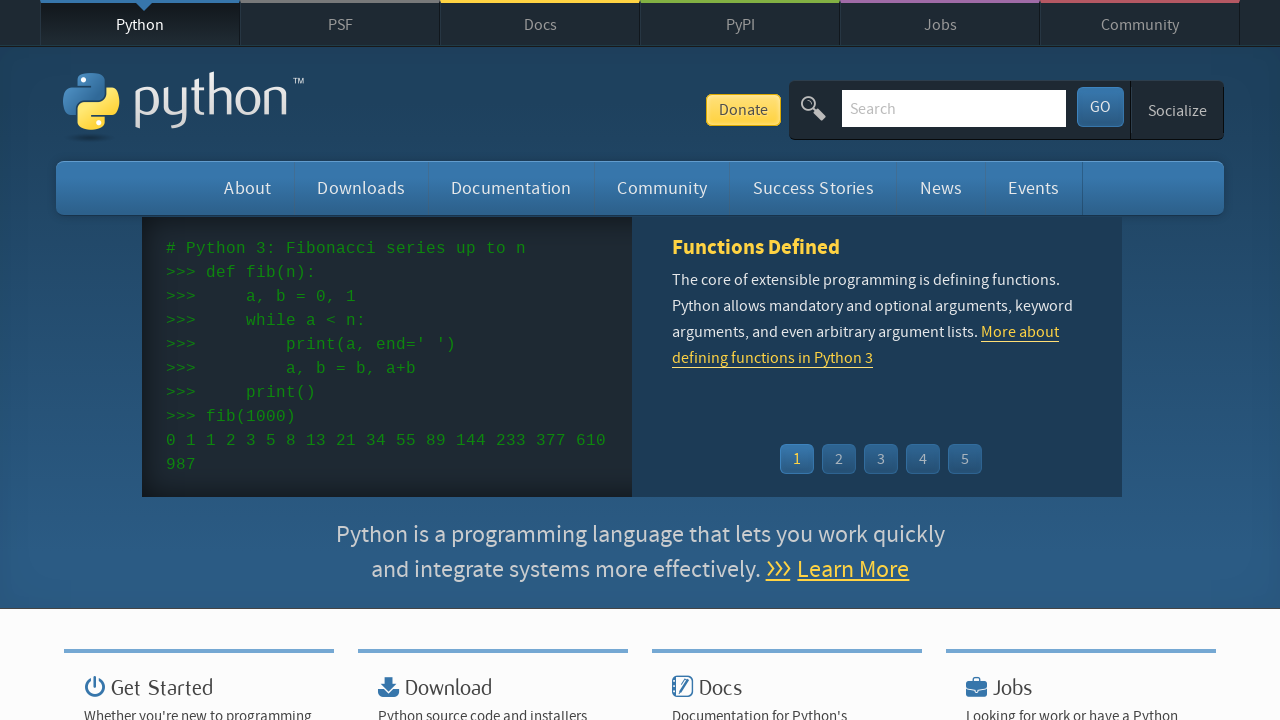